Tests that the OrangeHRM login page loads correctly by verifying the branding logo image is present on the page.

Starting URL: https://opensource-demo.orangehrmlive.com/web/index.php/auth/login

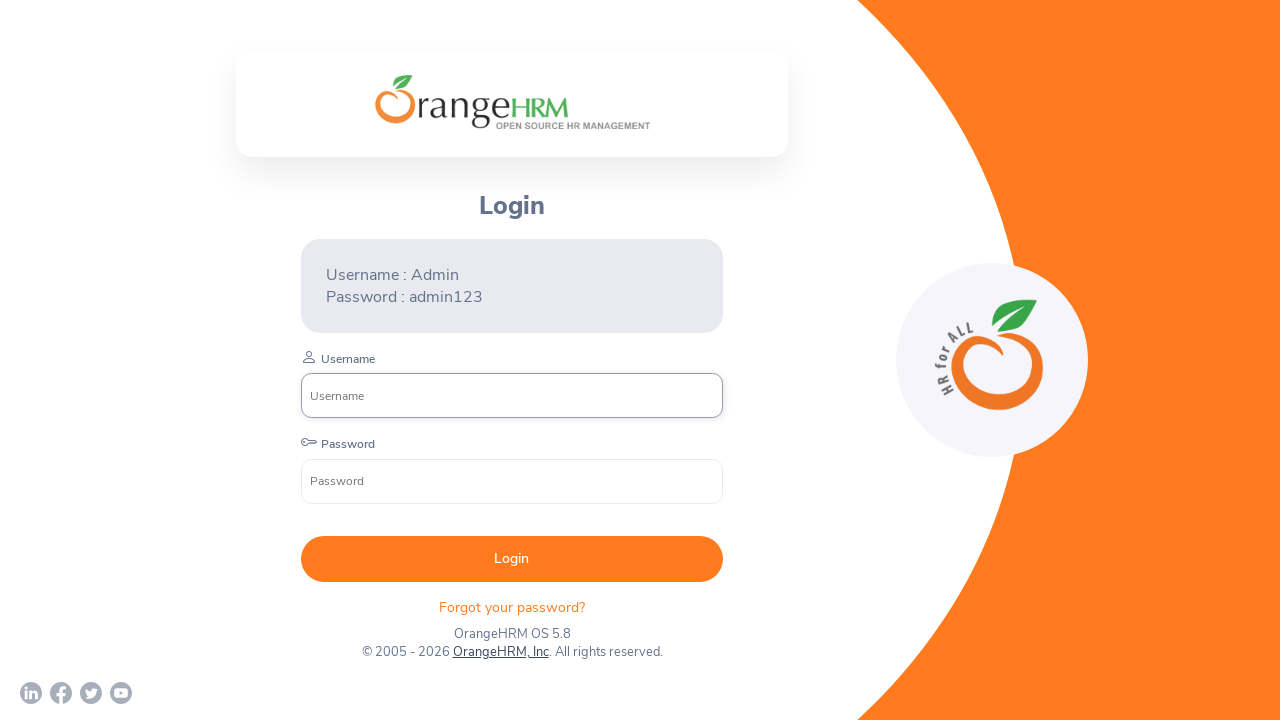

Waited for OrangeHRM login page branding logo to be present
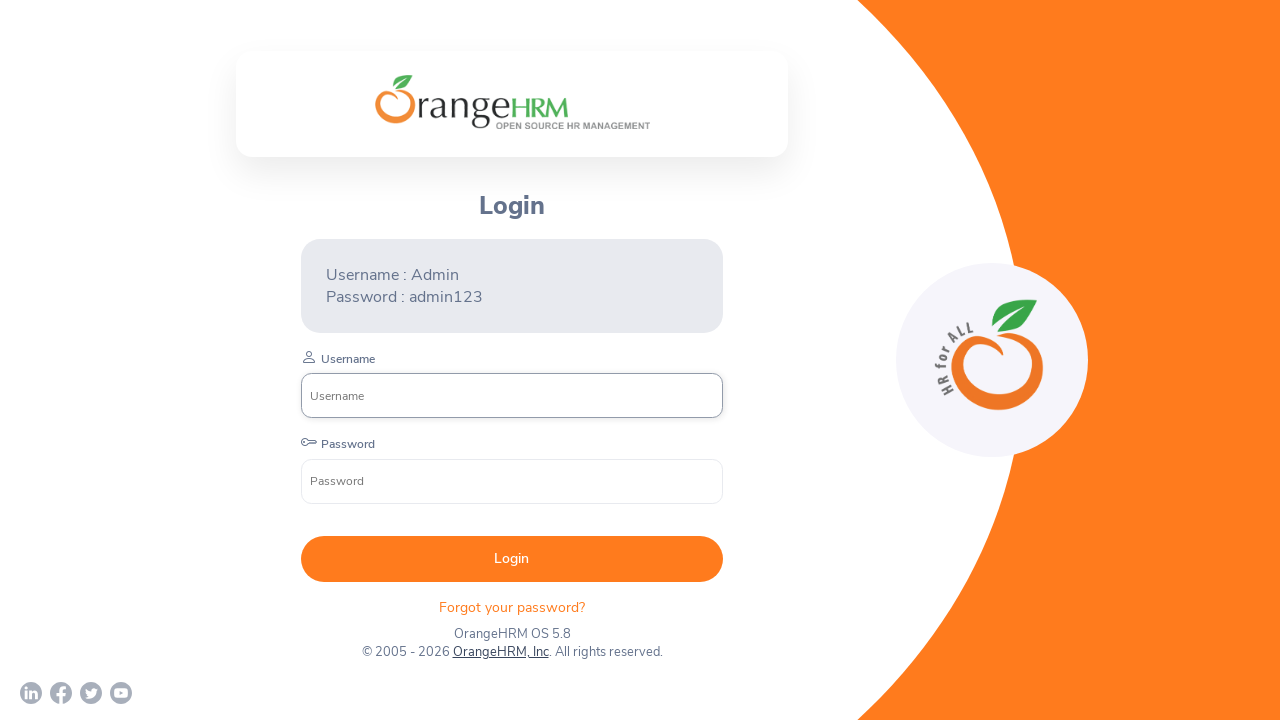

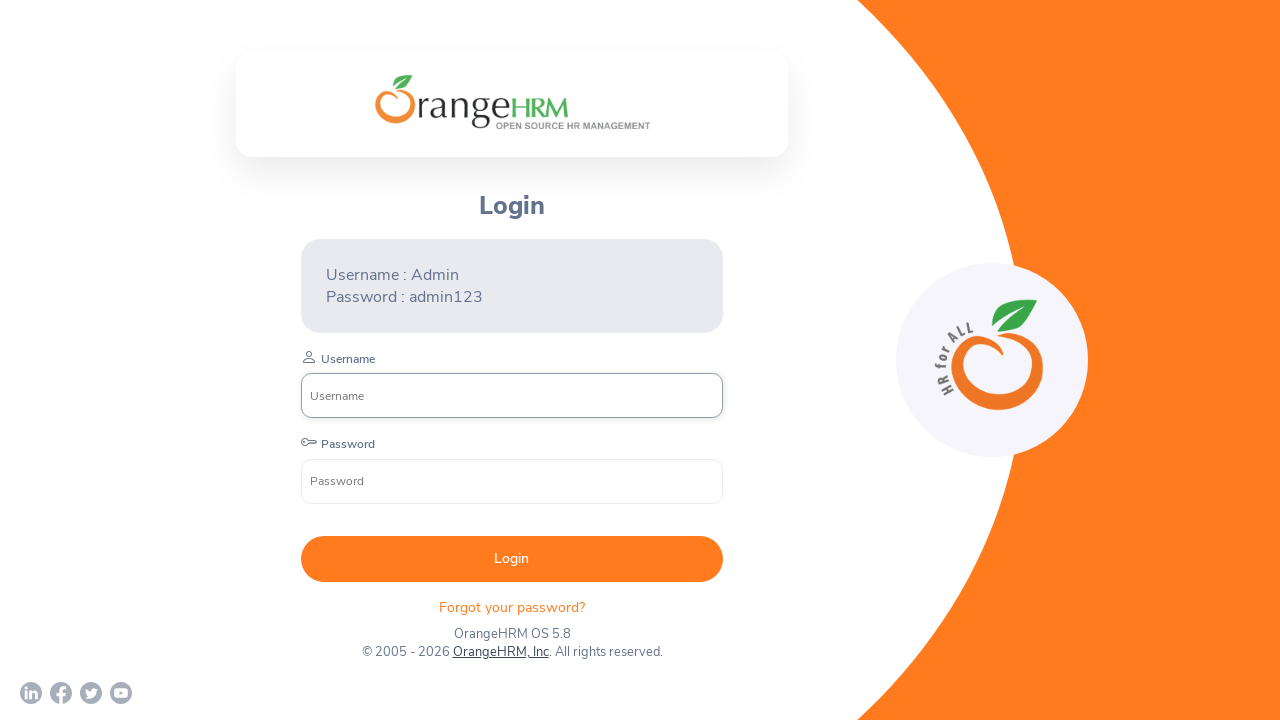